Tests demo page inside a class by typing in textarea, verifying text colors, and clicking button

Starting URL: https://seleniumbase.io/demo_page

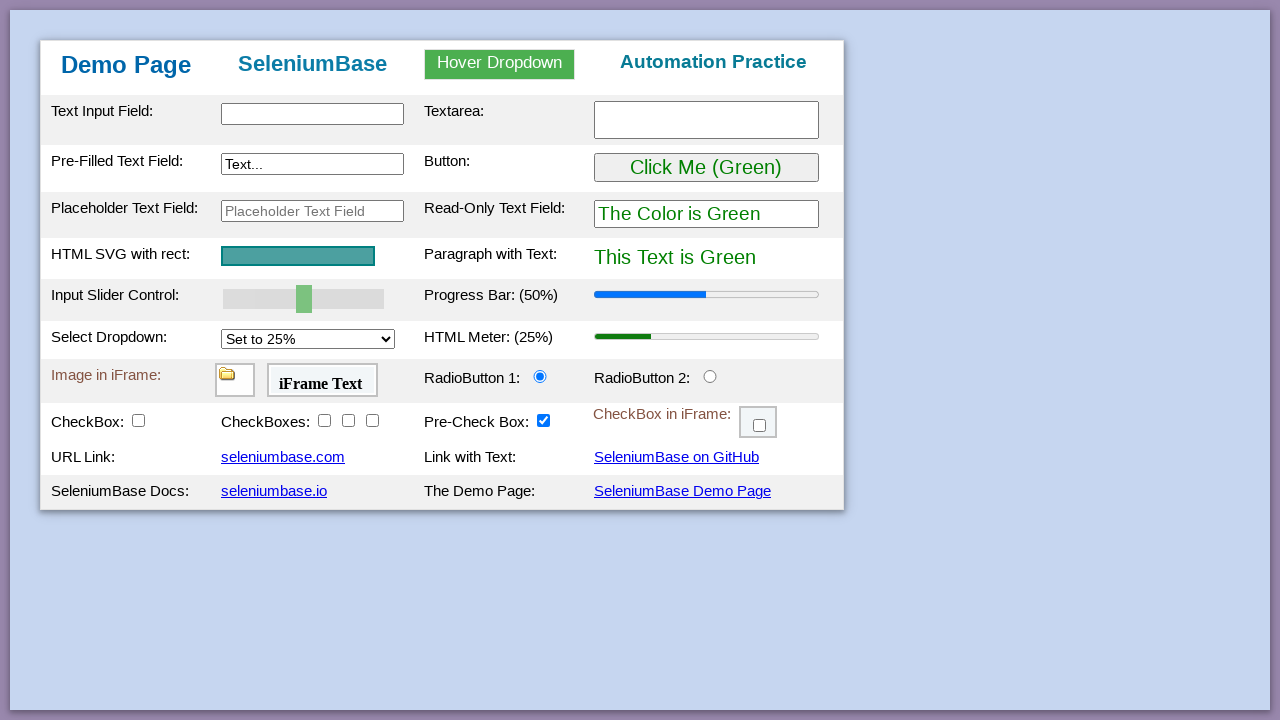

Waited for input element to be present
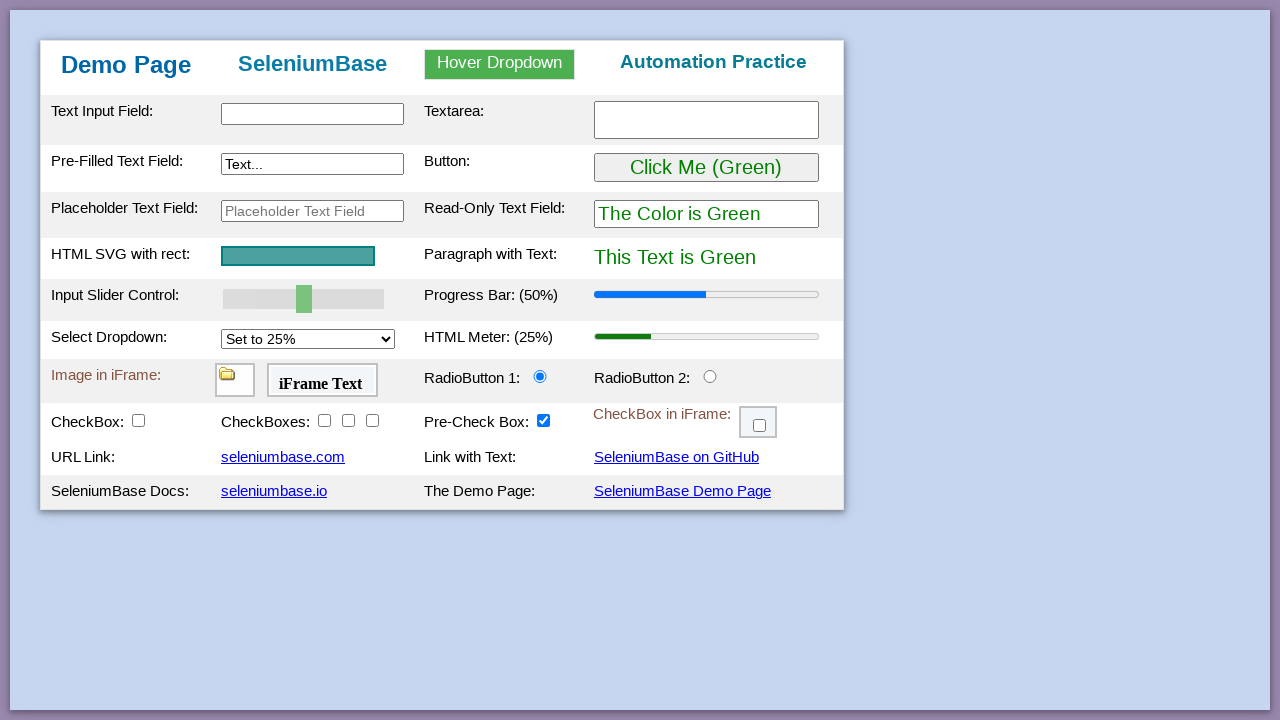

Typed 'Automated' into textarea on #myTextarea
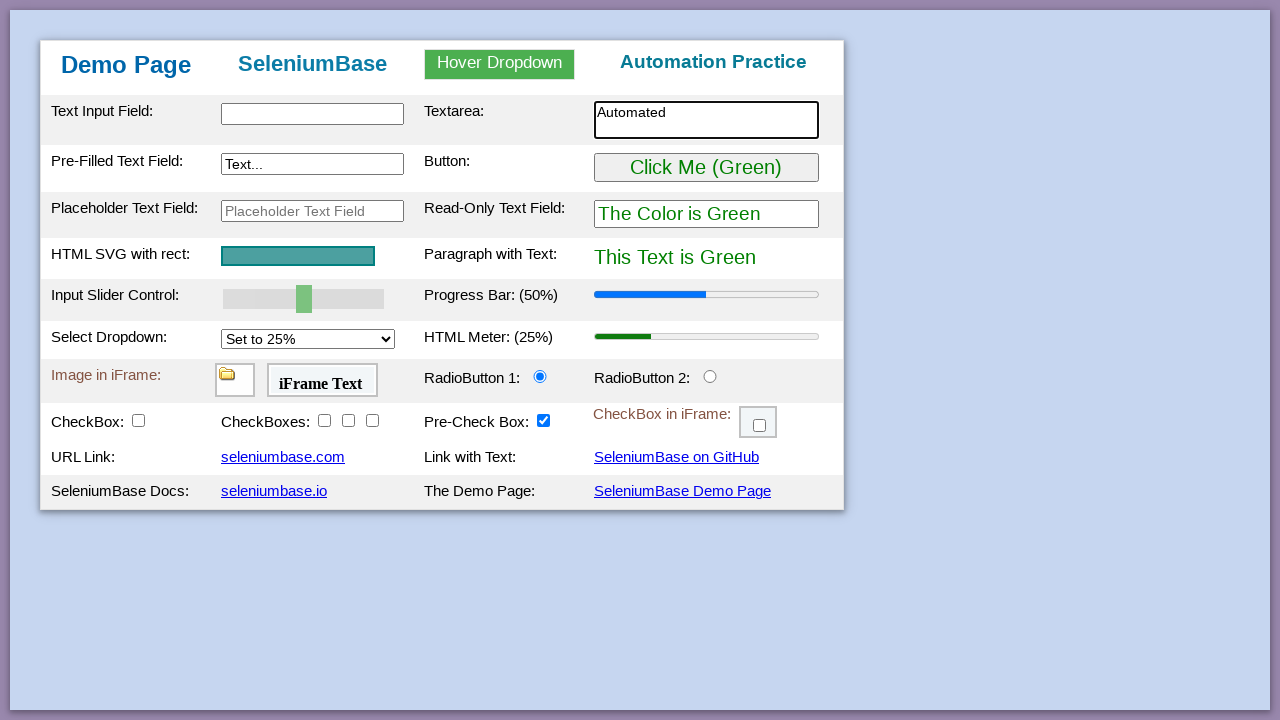

Verified green text is displayed
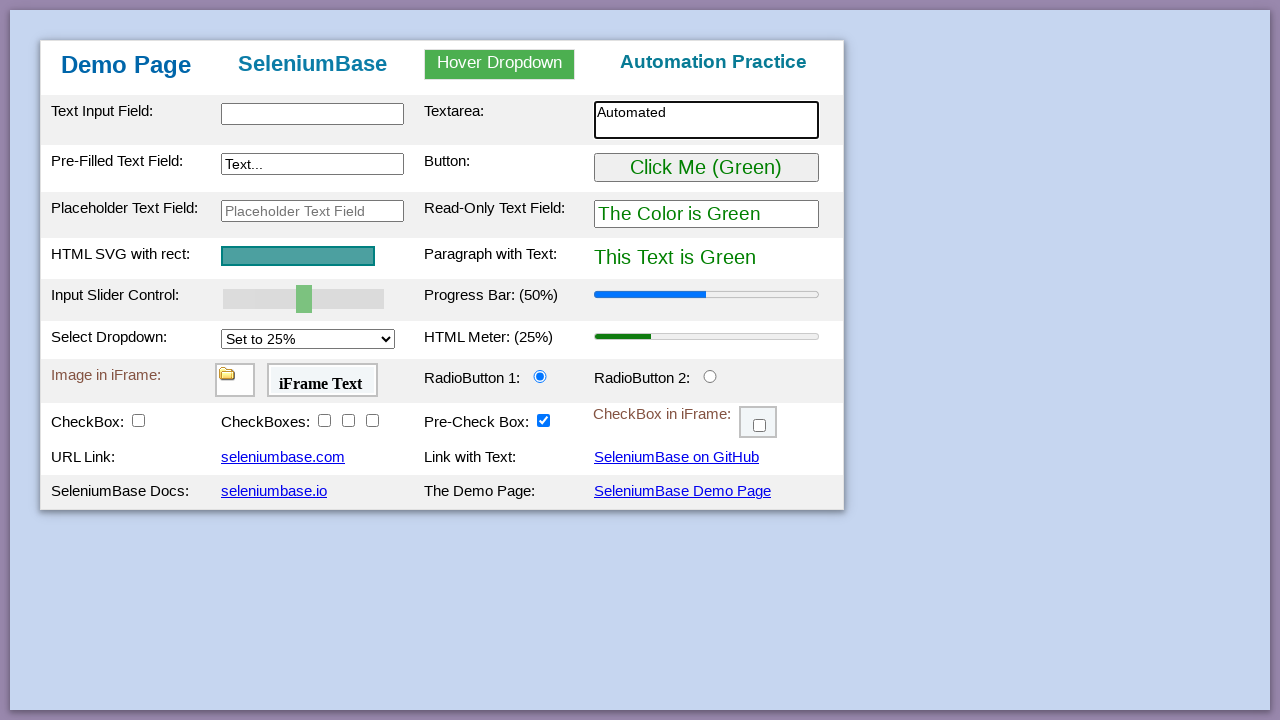

Clicked the button at (706, 168) on #myButton
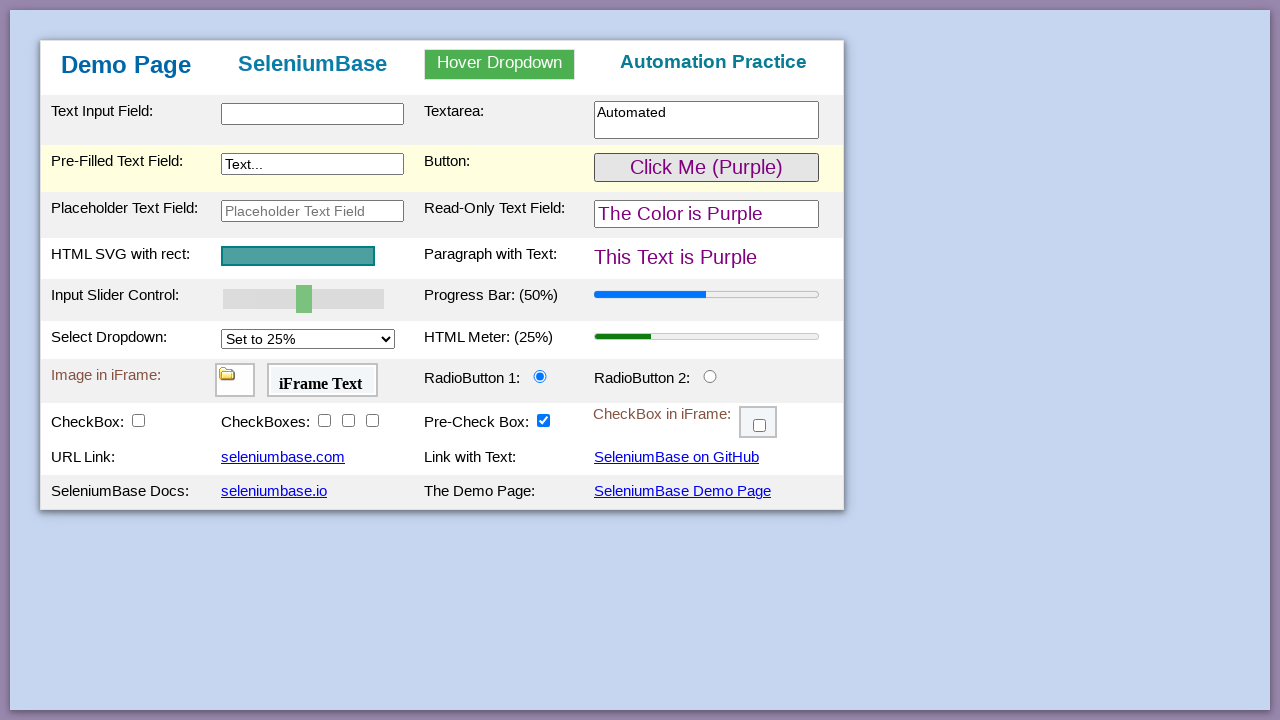

Verified text changed to purple after button click
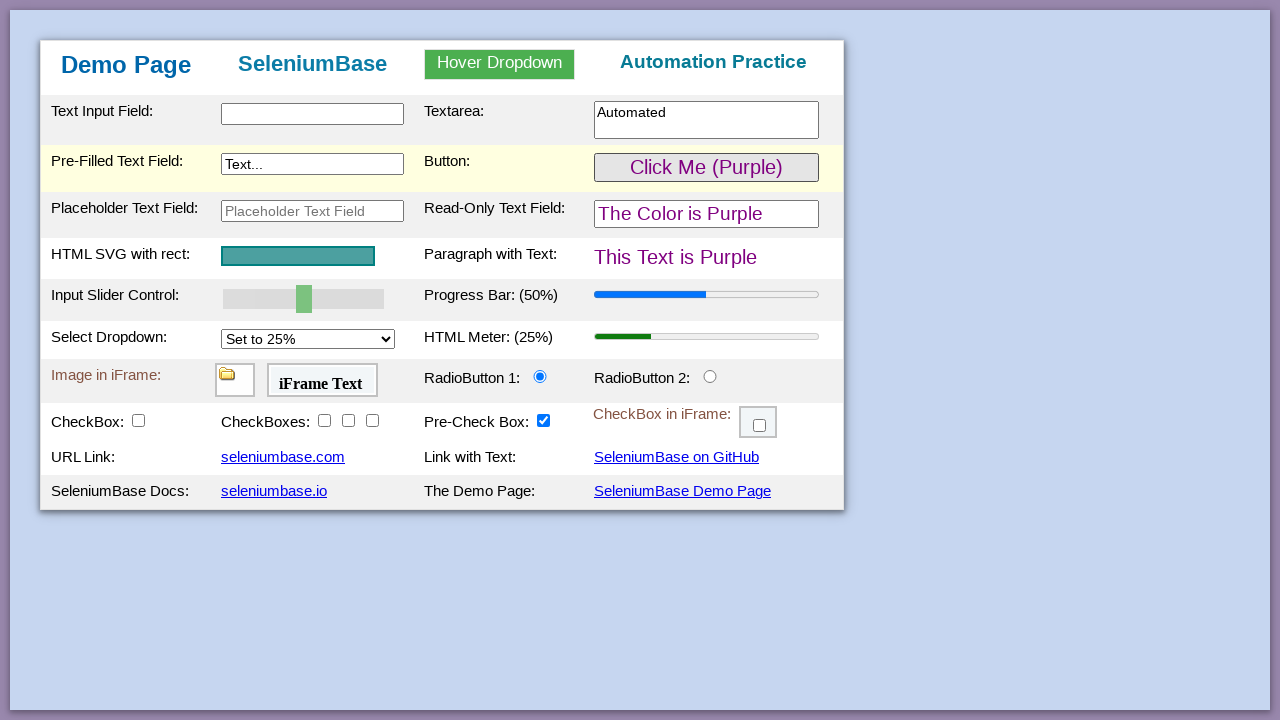

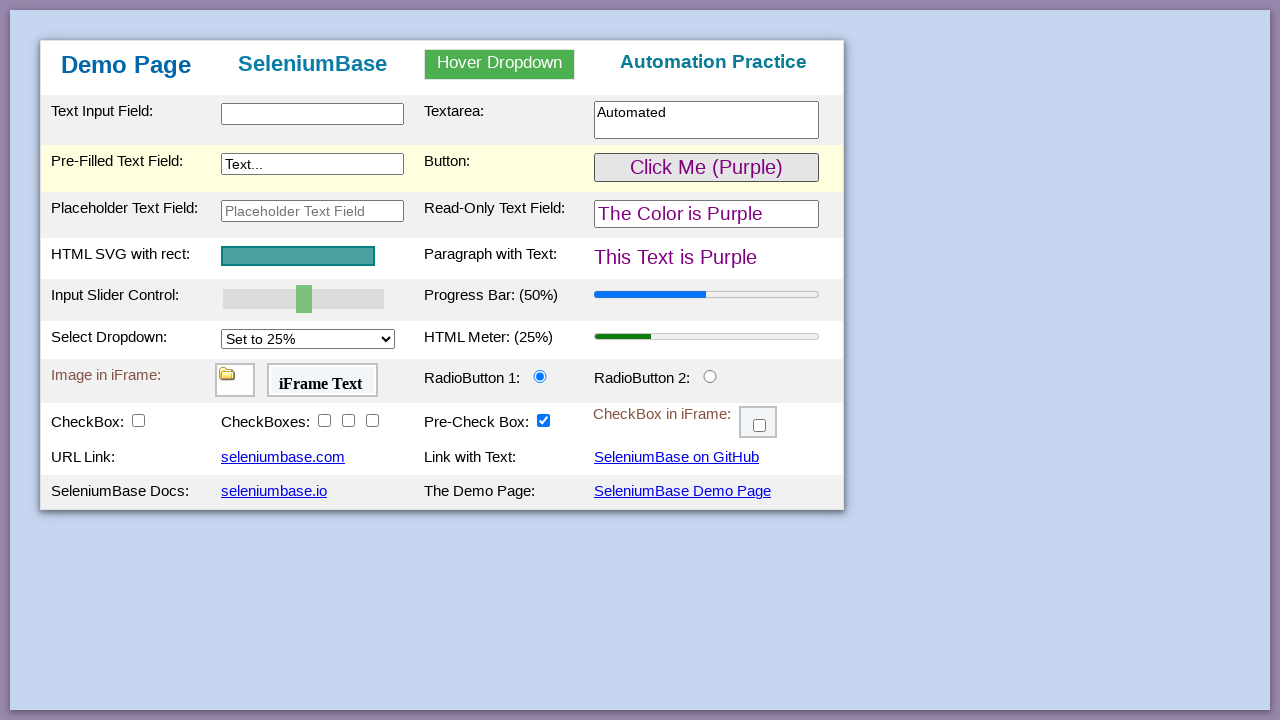